Tests filtering to display only completed todo items

Starting URL: https://demo.playwright.dev/todomvc

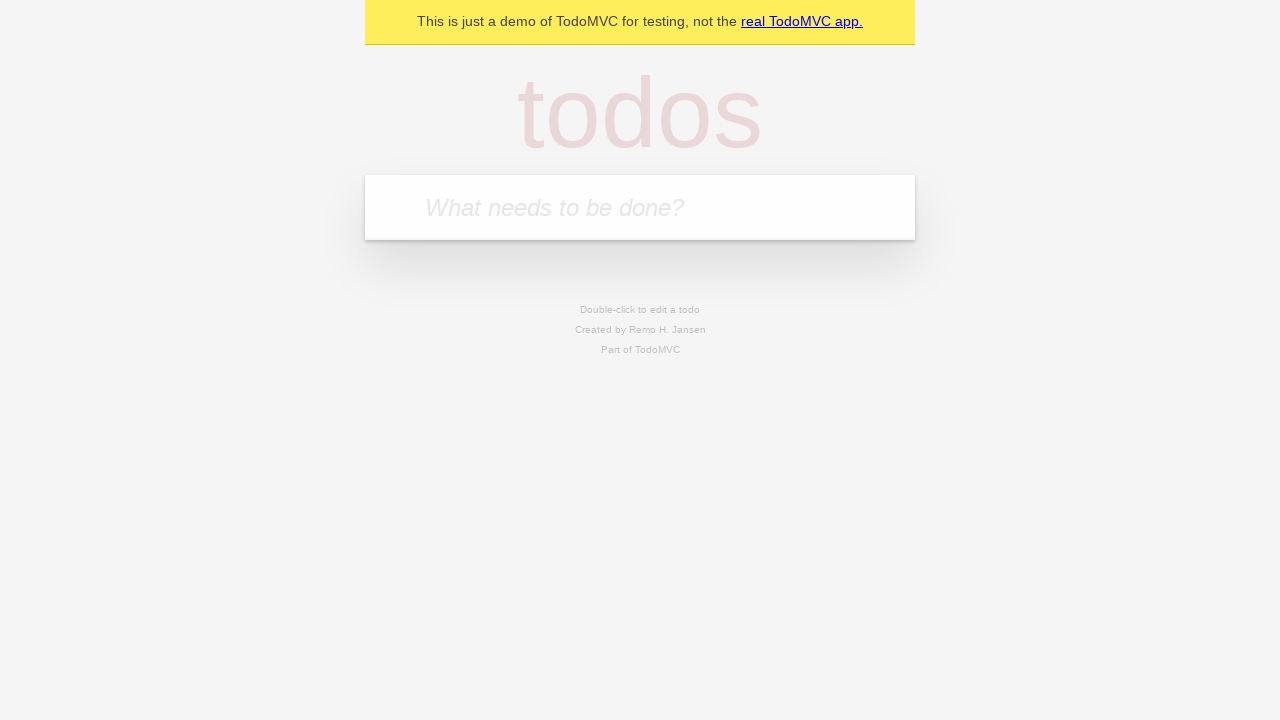

Filled todo input with 'buy some cheese' on internal:attr=[placeholder="What needs to be done?"i]
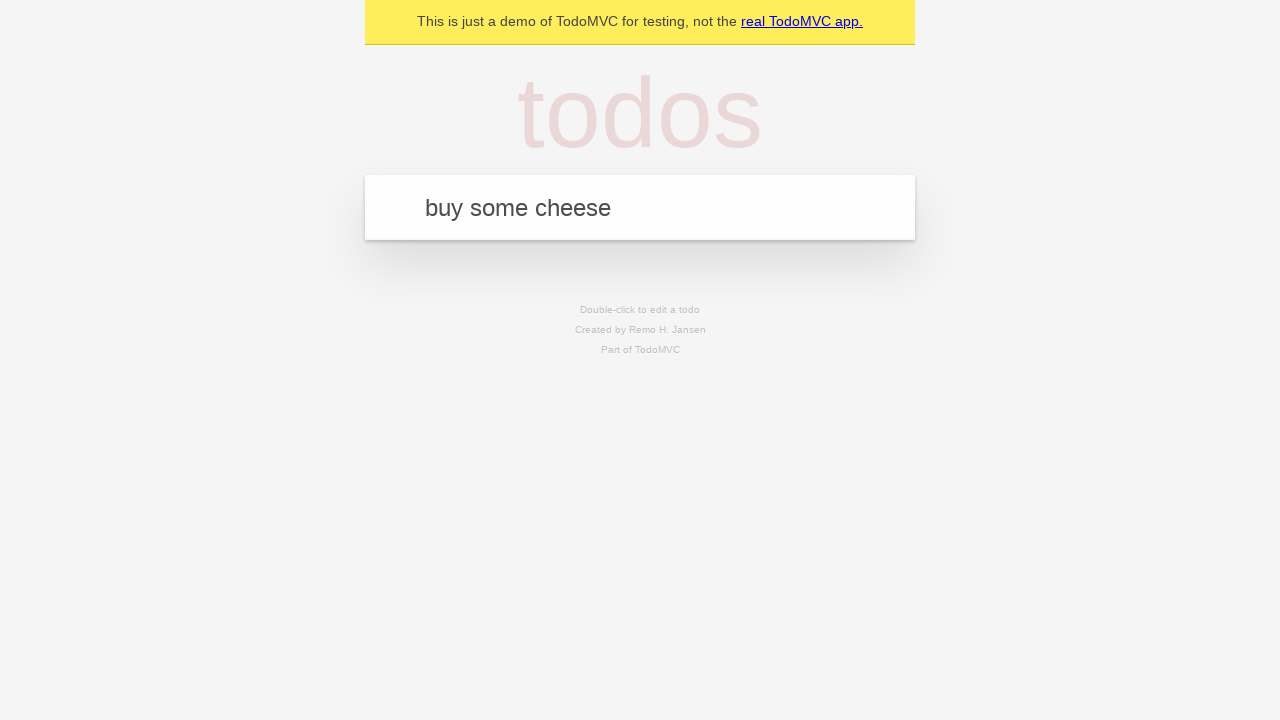

Pressed Enter to create first todo item on internal:attr=[placeholder="What needs to be done?"i]
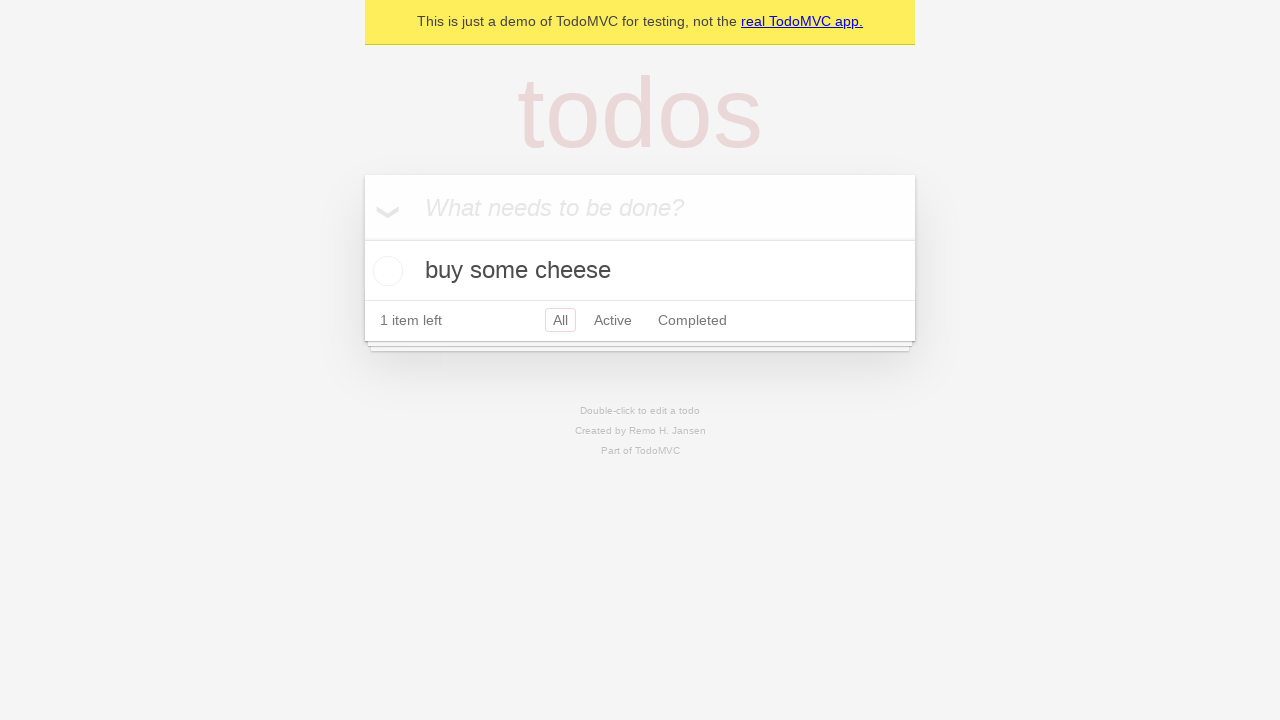

Filled todo input with 'feed the cat' on internal:attr=[placeholder="What needs to be done?"i]
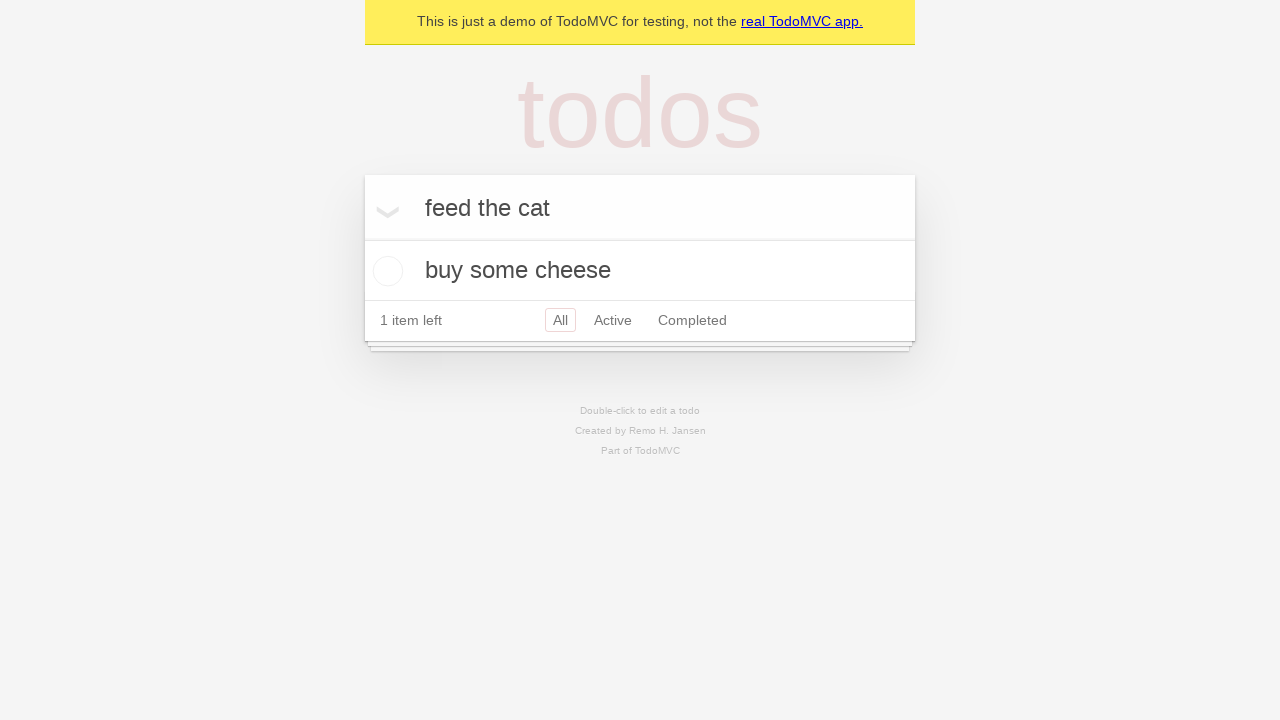

Pressed Enter to create second todo item on internal:attr=[placeholder="What needs to be done?"i]
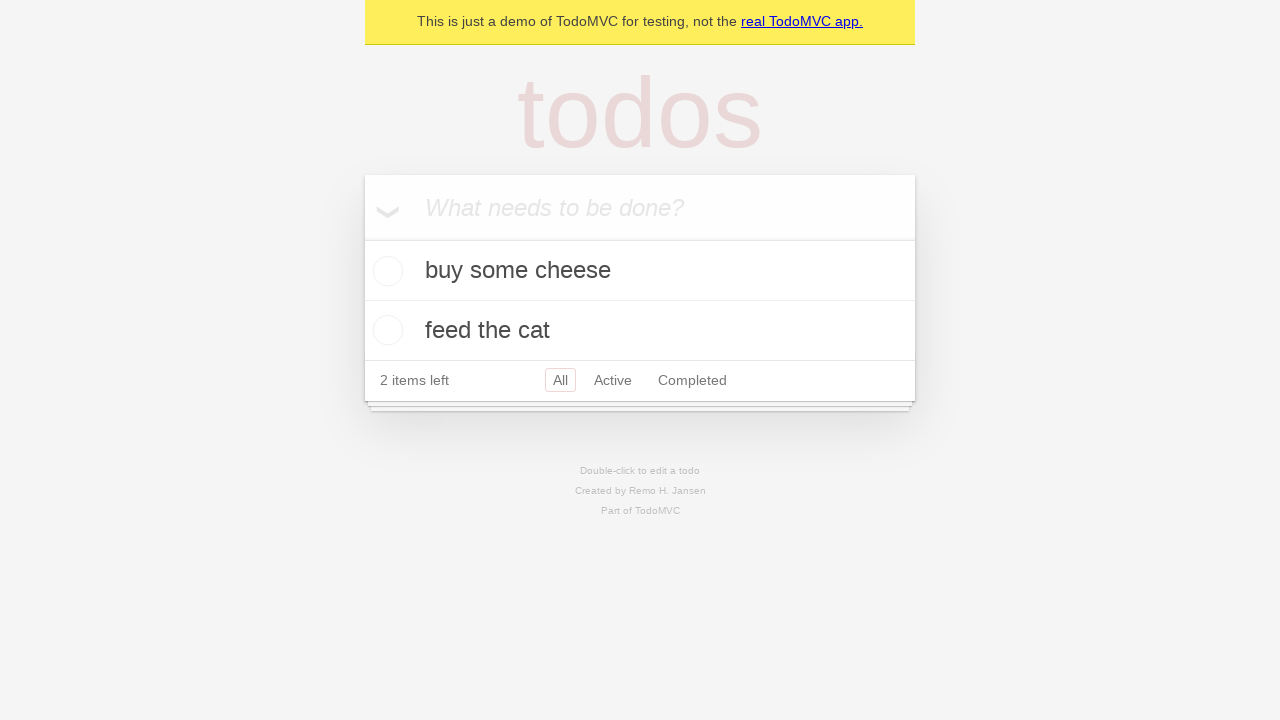

Filled todo input with 'book a doctors appointment' on internal:attr=[placeholder="What needs to be done?"i]
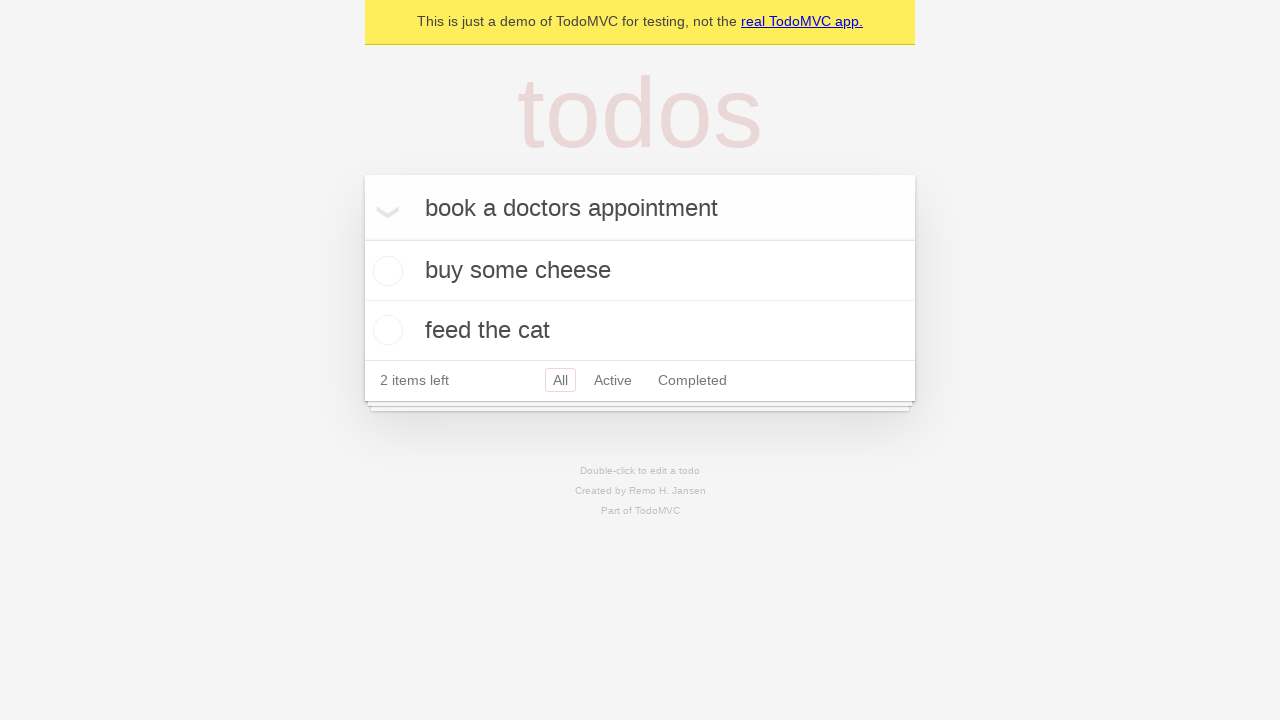

Pressed Enter to create third todo item on internal:attr=[placeholder="What needs to be done?"i]
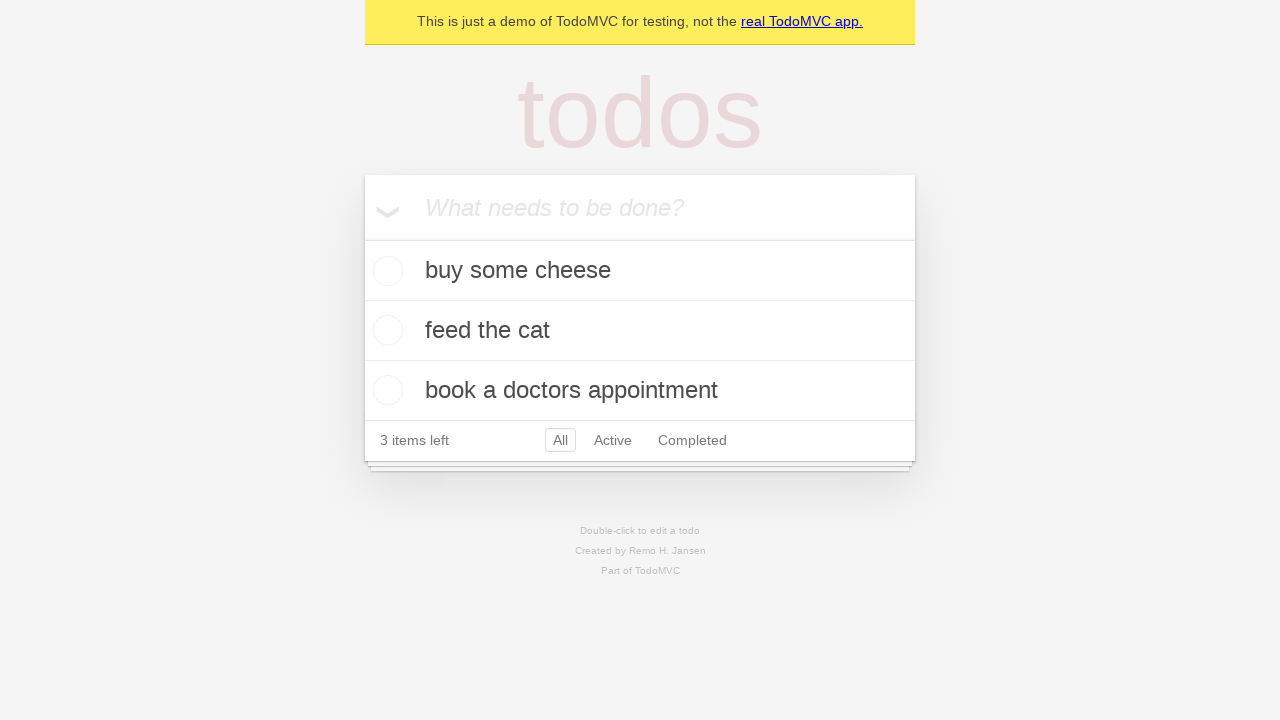

Waited for all three todo items to be created
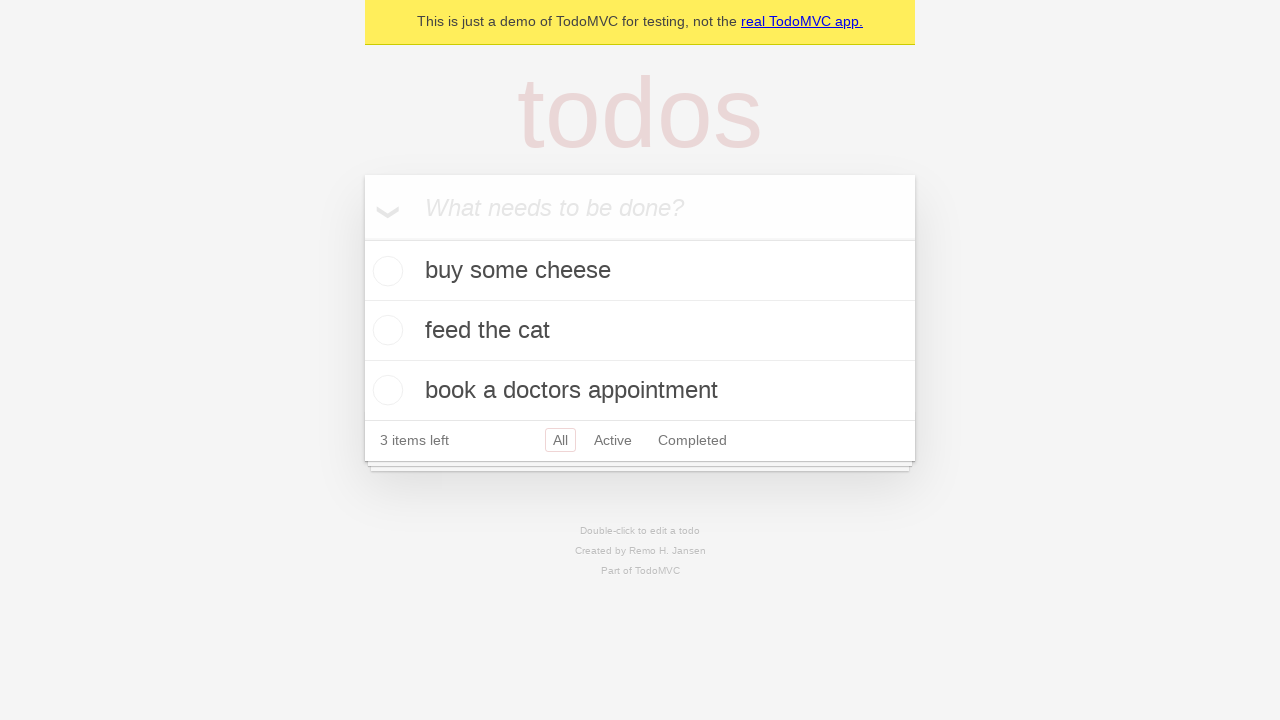

Marked second todo item as complete at (385, 330) on internal:testid=[data-testid="todo-item"s] >> nth=1 >> internal:role=checkbox
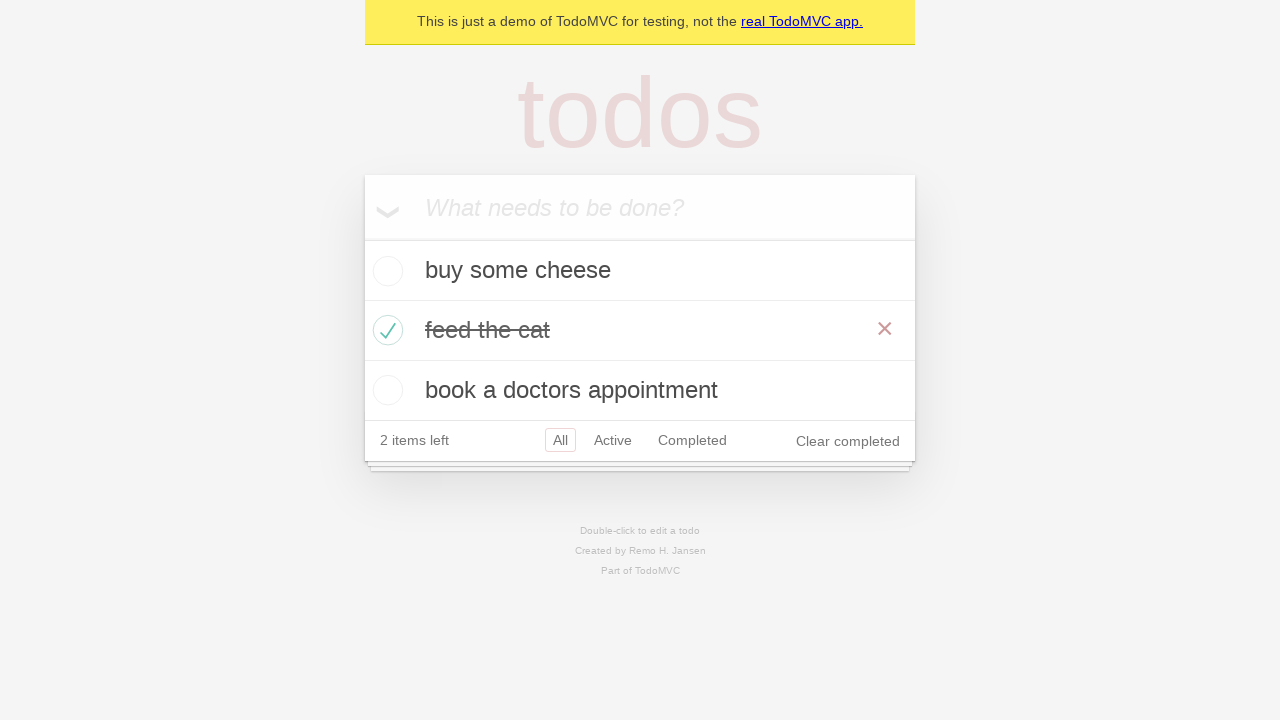

Clicked 'Completed' filter to display only completed items at (692, 440) on internal:role=link[name="Completed"i]
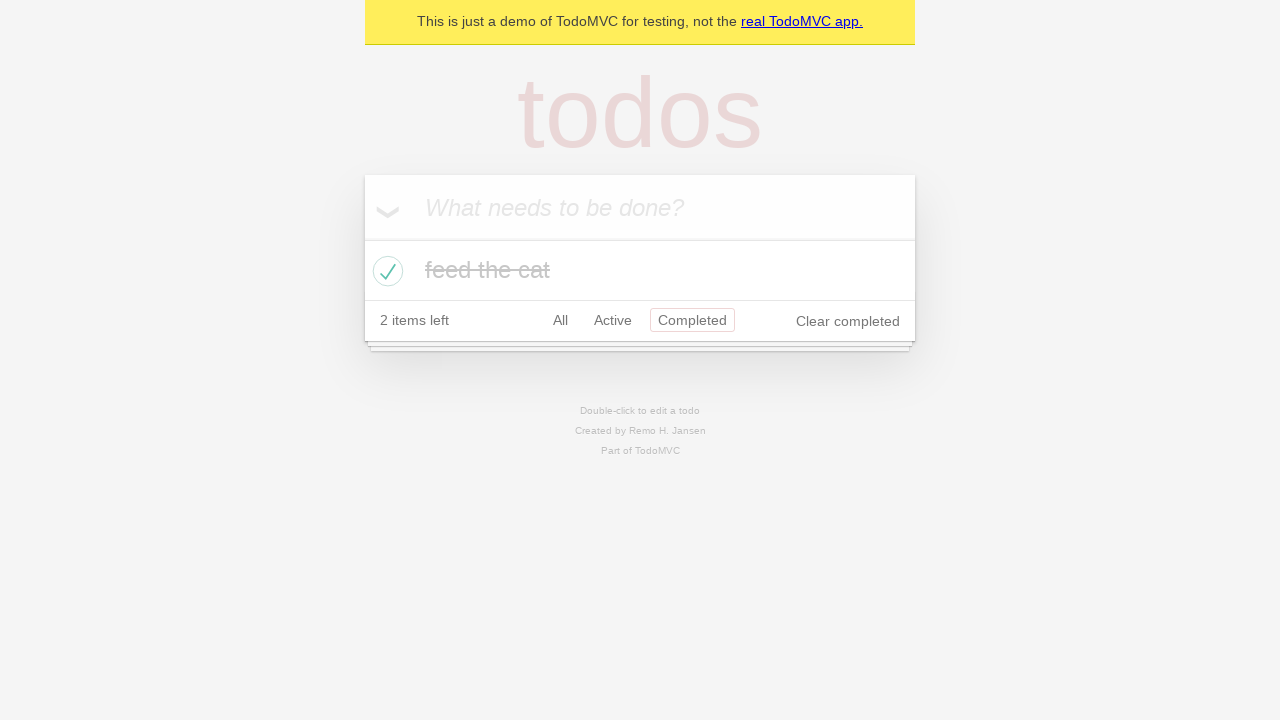

Waited for filter to display only one completed todo item
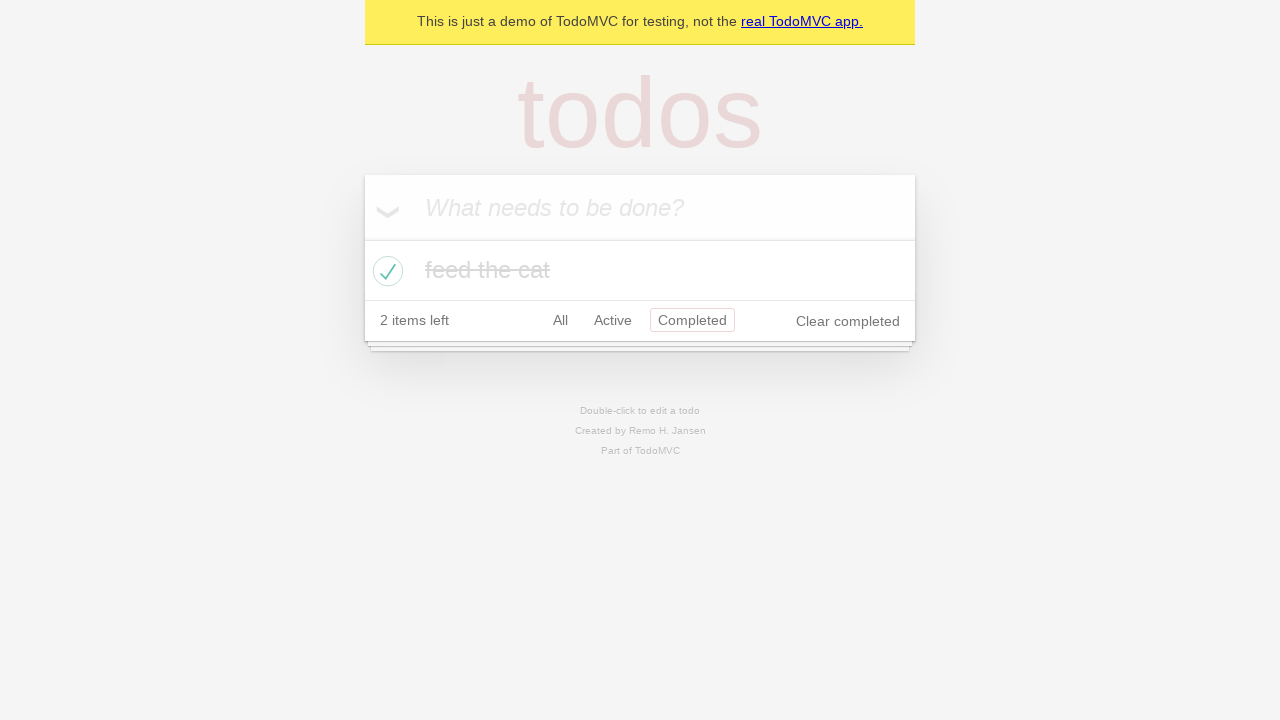

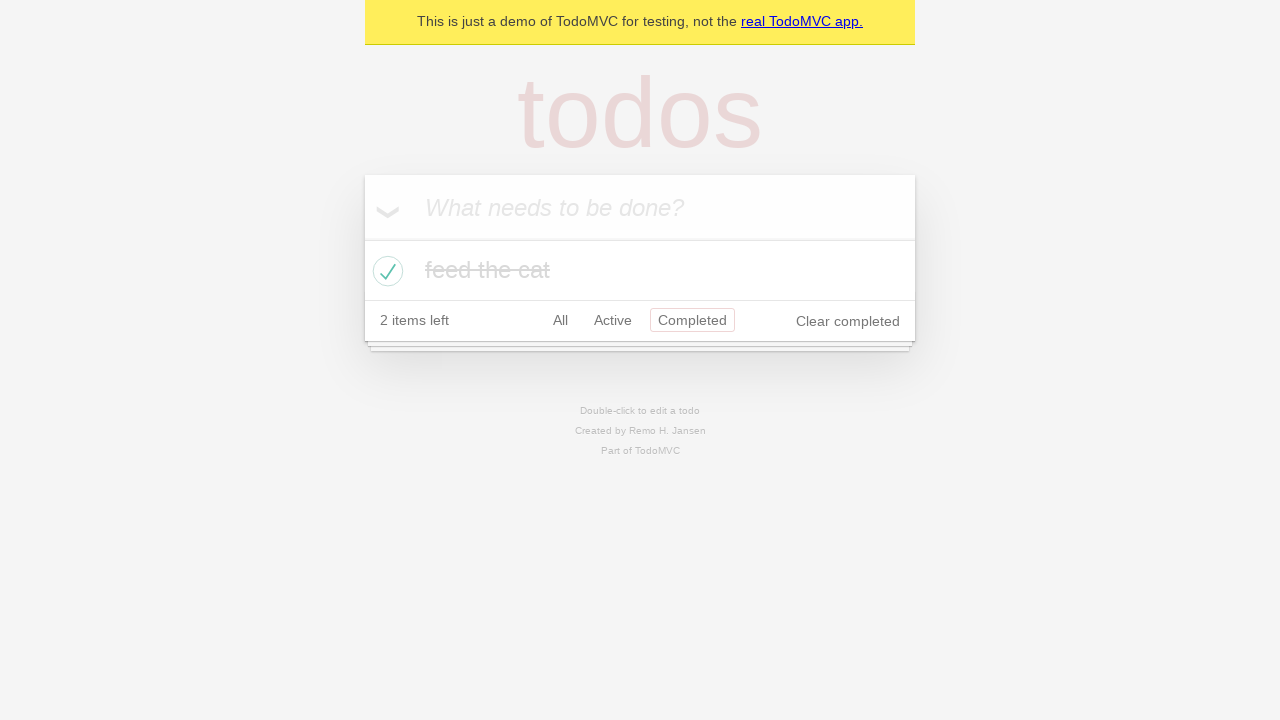